Tests that the toggle all checkbox updates correctly when individual items are checked/unchecked

Starting URL: https://demo.playwright.dev/todomvc

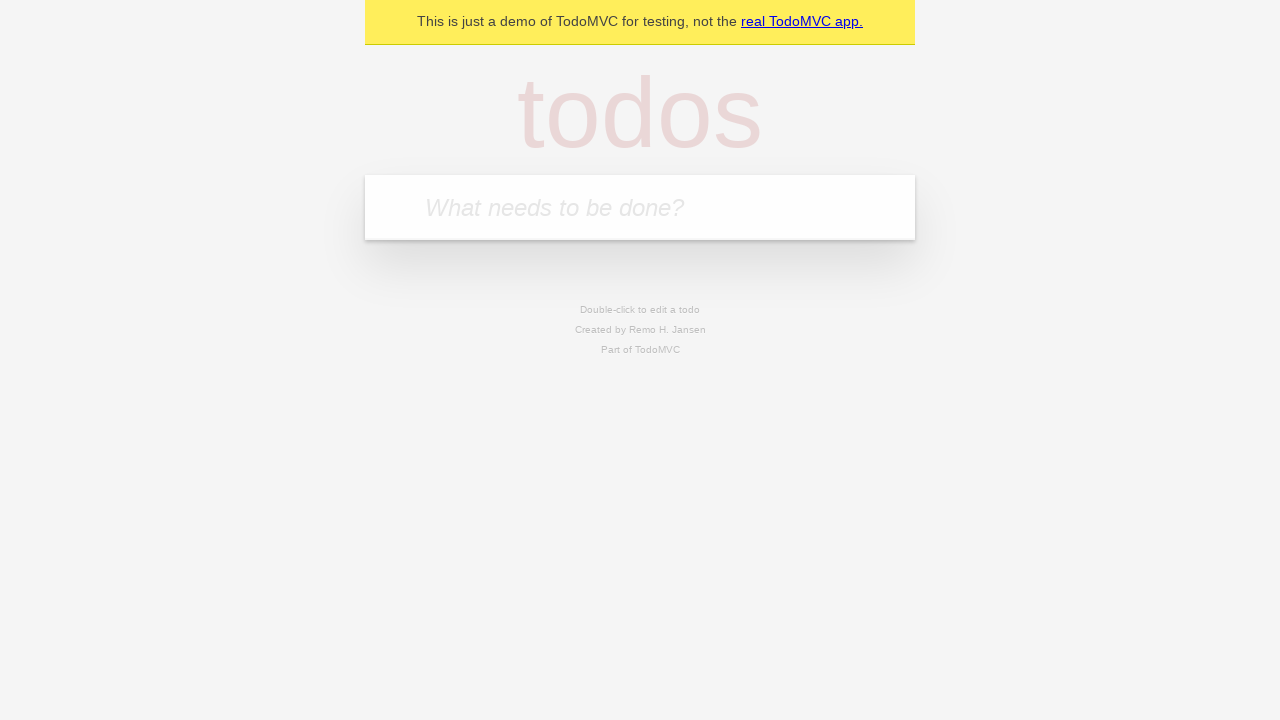

Filled input field with first todo 'buy some cheese' on internal:attr=[placeholder="What needs to be done?"i]
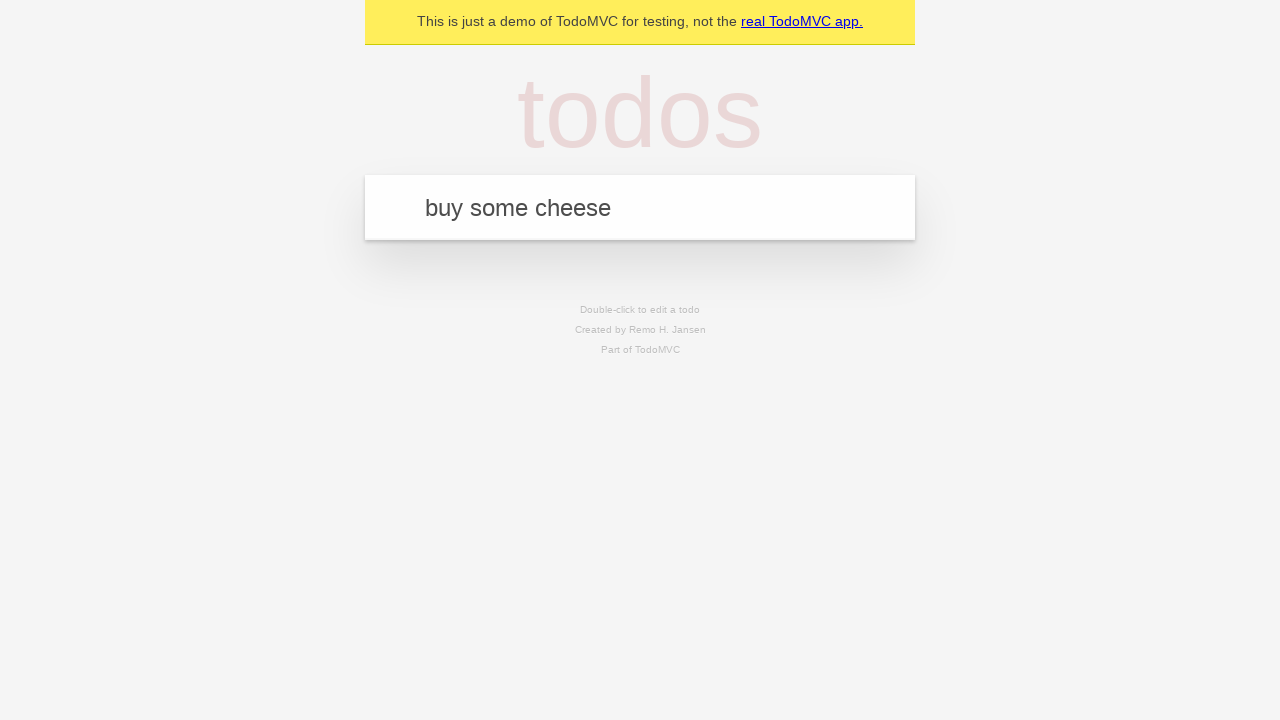

Pressed Enter to add first todo on internal:attr=[placeholder="What needs to be done?"i]
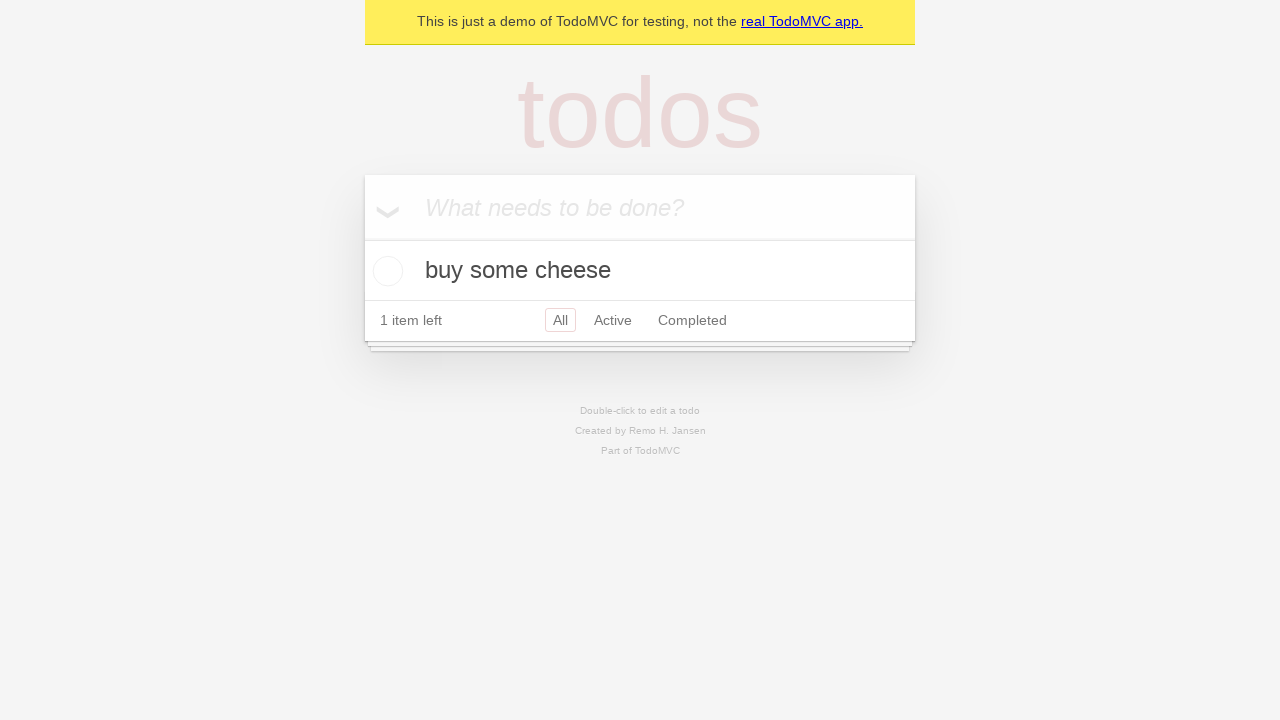

Filled input field with second todo 'feed the cat' on internal:attr=[placeholder="What needs to be done?"i]
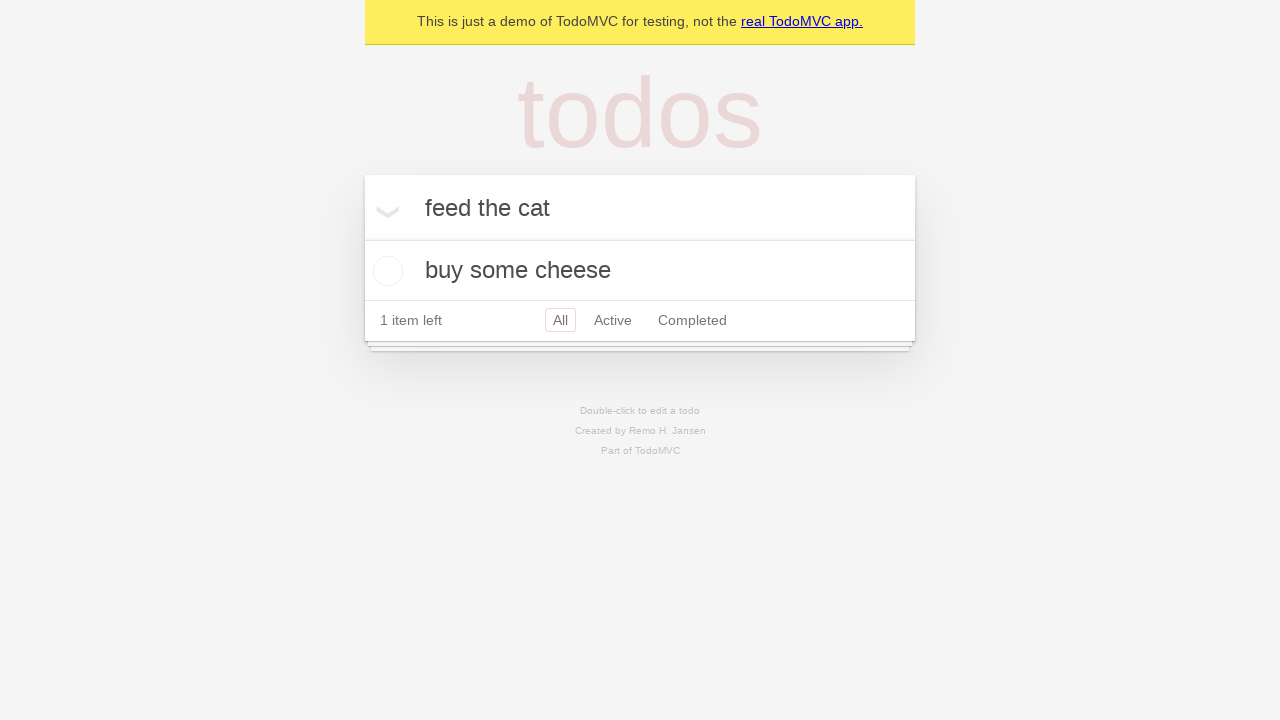

Pressed Enter to add second todo on internal:attr=[placeholder="What needs to be done?"i]
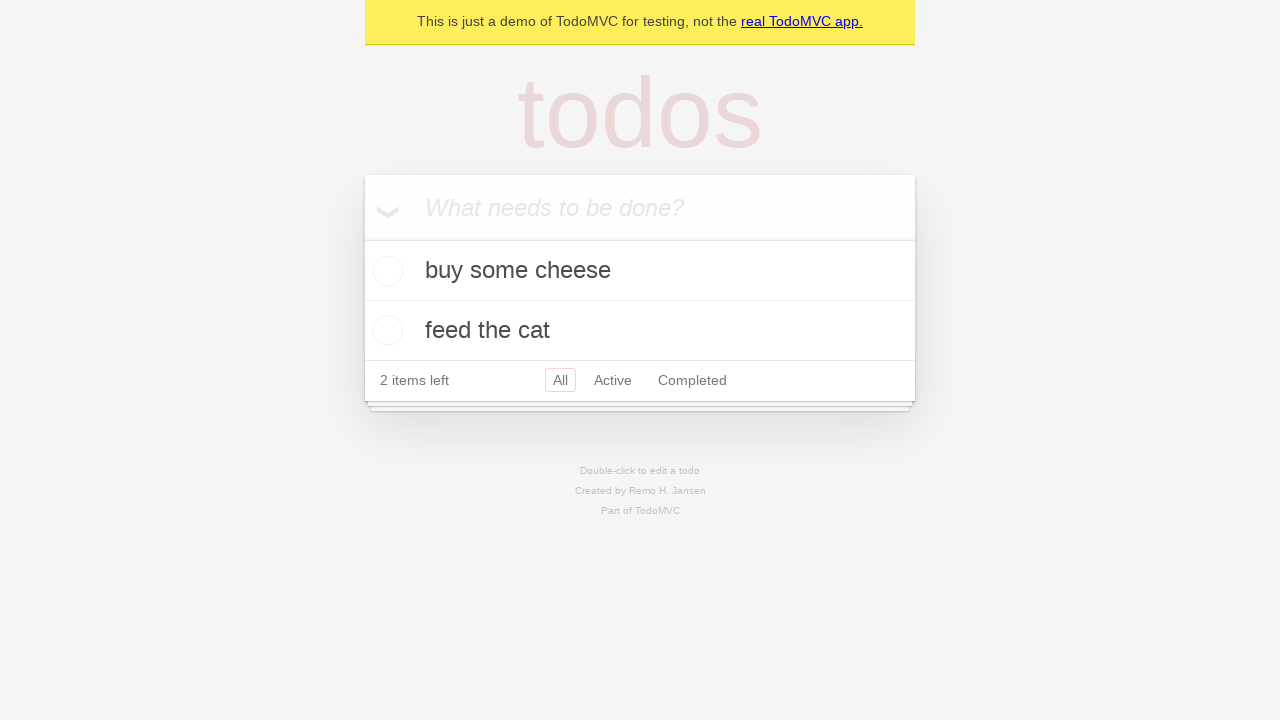

Filled input field with third todo 'book a doctors appointment' on internal:attr=[placeholder="What needs to be done?"i]
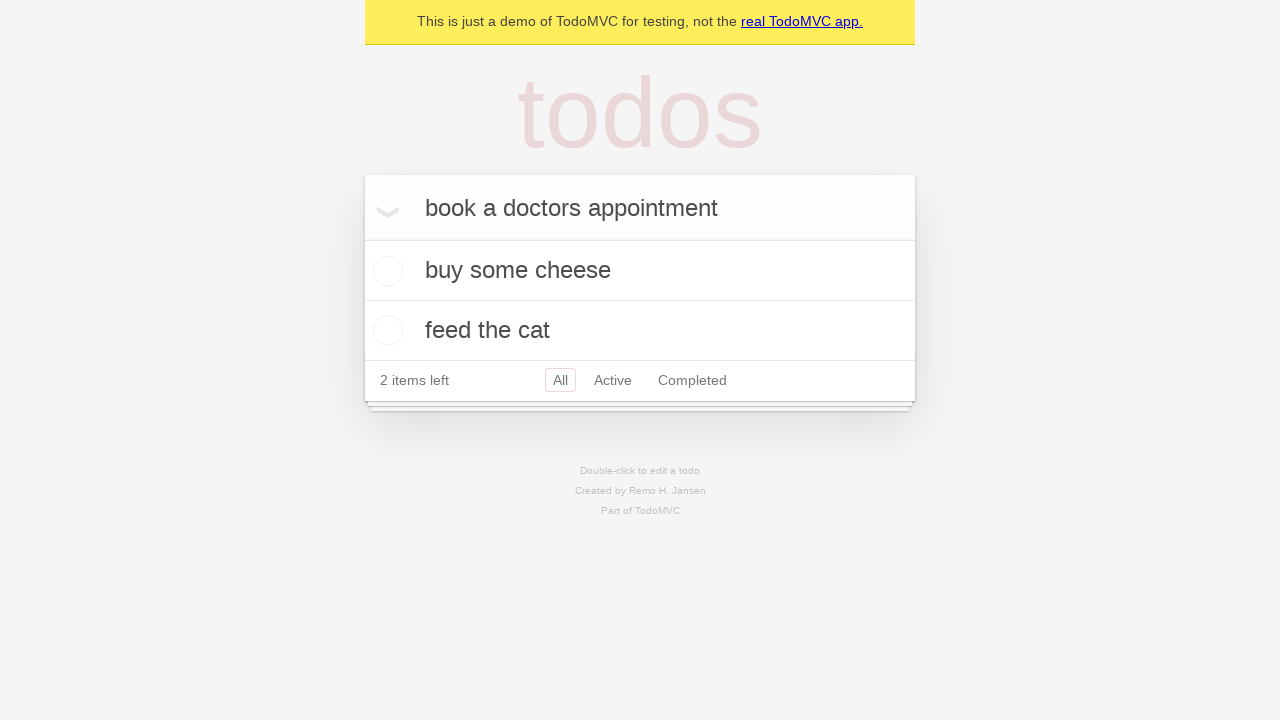

Pressed Enter to add third todo on internal:attr=[placeholder="What needs to be done?"i]
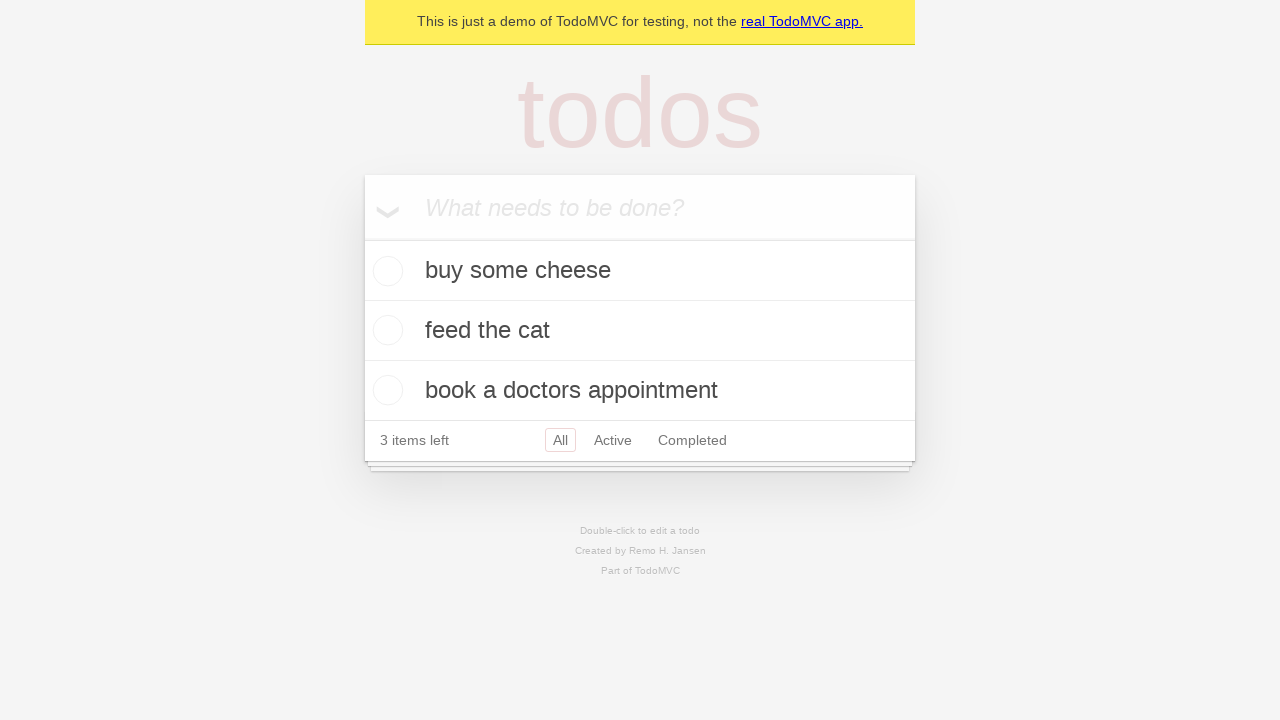

Clicked 'Mark all as complete' checkbox to check all todos at (362, 238) on internal:label="Mark all as complete"i
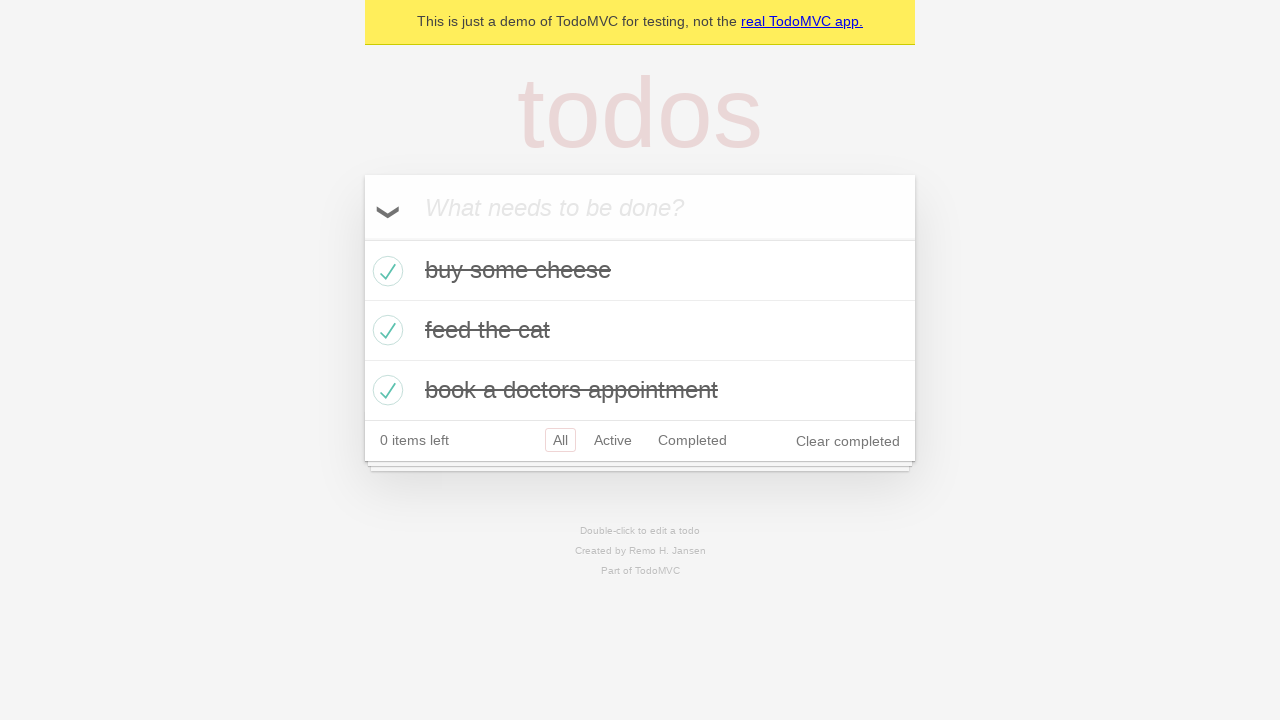

Unchecked the first todo item at (385, 271) on internal:testid=[data-testid="todo-item"s] >> nth=0 >> internal:role=checkbox
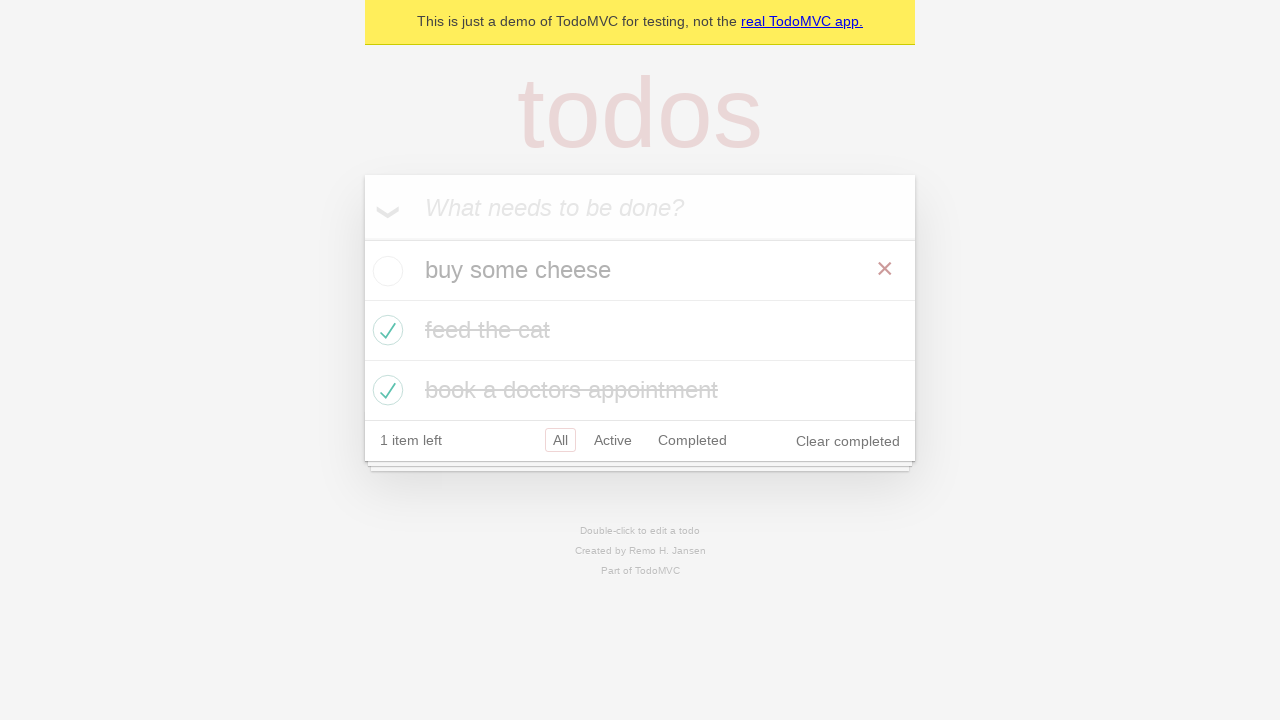

Checked the first todo item again at (385, 271) on internal:testid=[data-testid="todo-item"s] >> nth=0 >> internal:role=checkbox
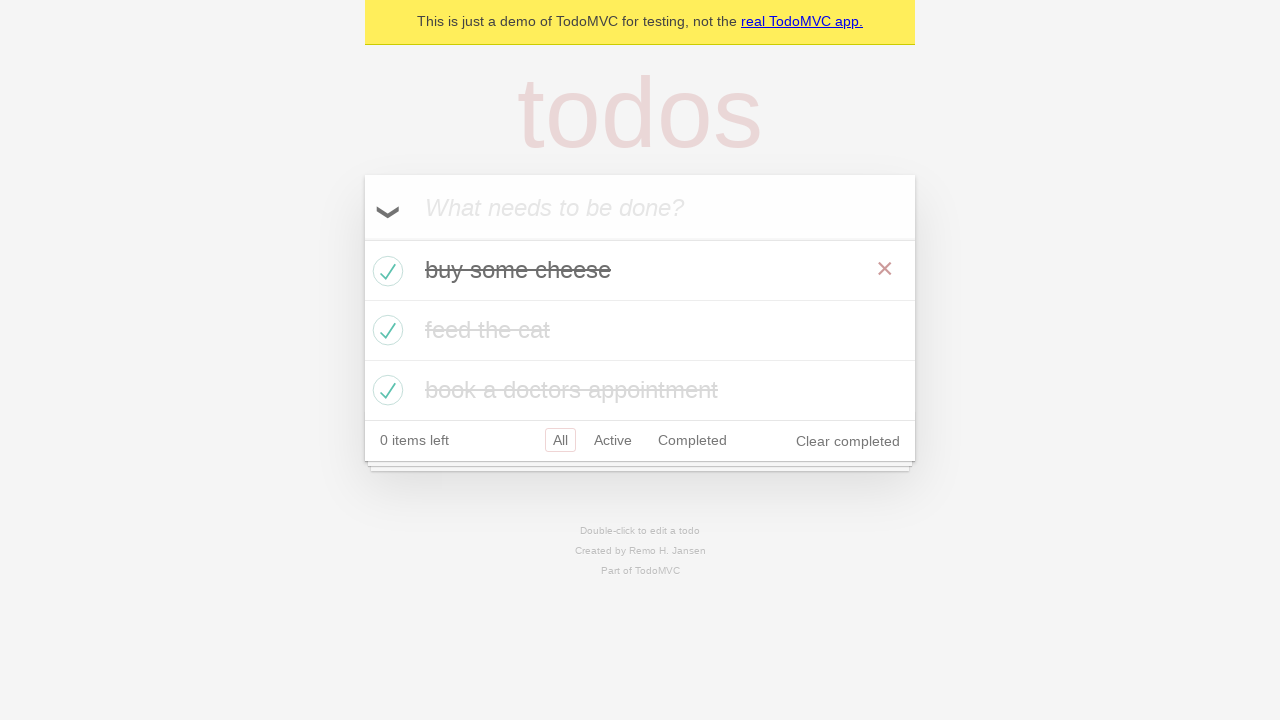

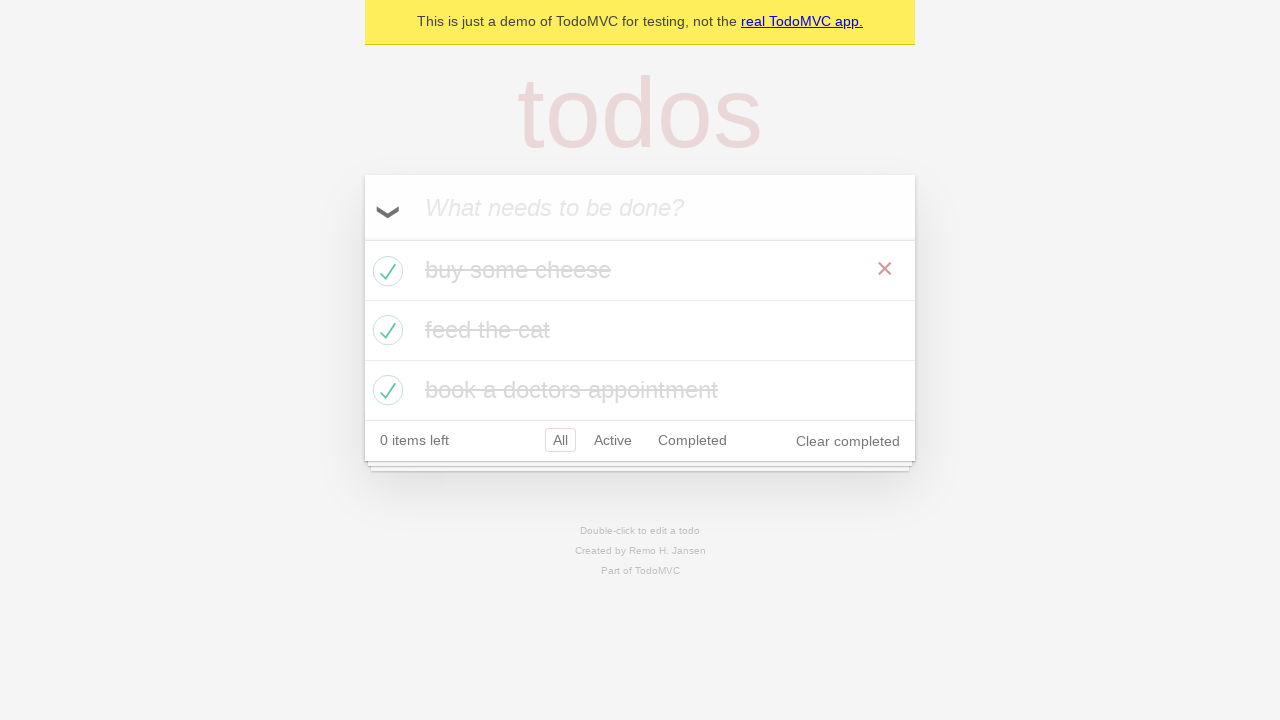